Tests that edits are cancelled when pressing Escape key

Starting URL: https://demo.playwright.dev/todomvc

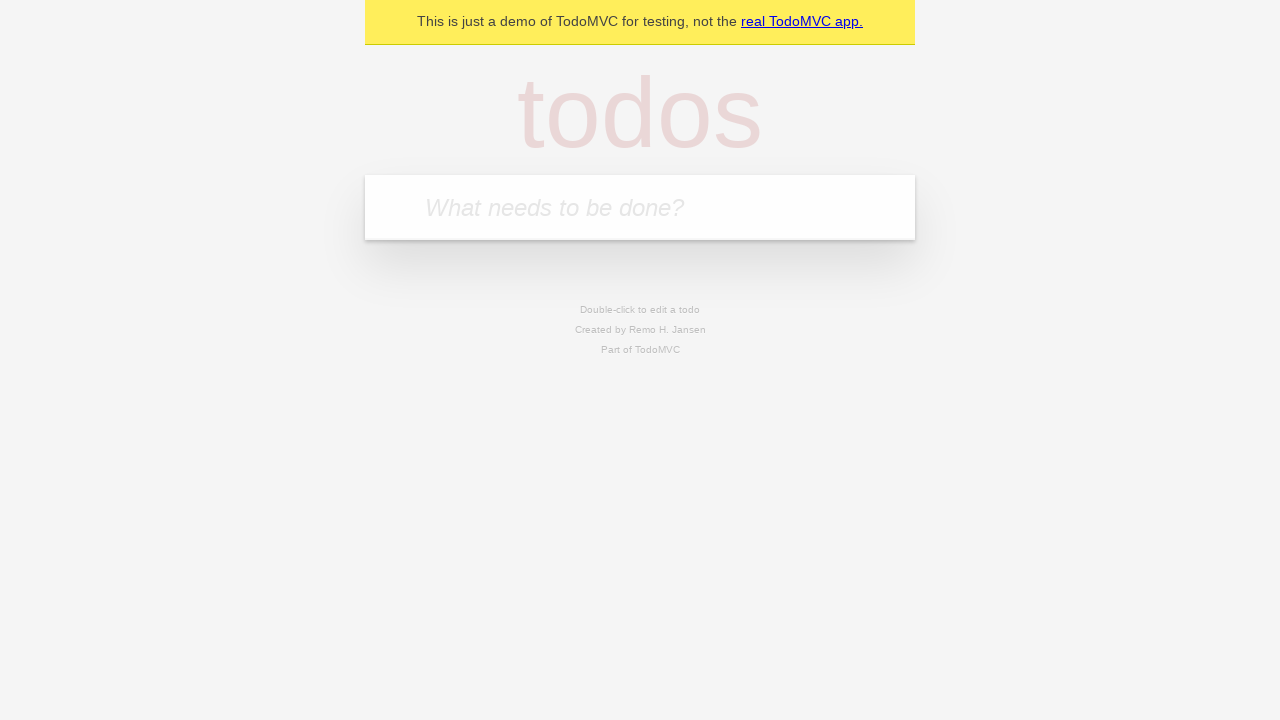

Filled new todo field with 'buy some cheese' on internal:attr=[placeholder="What needs to be done?"i]
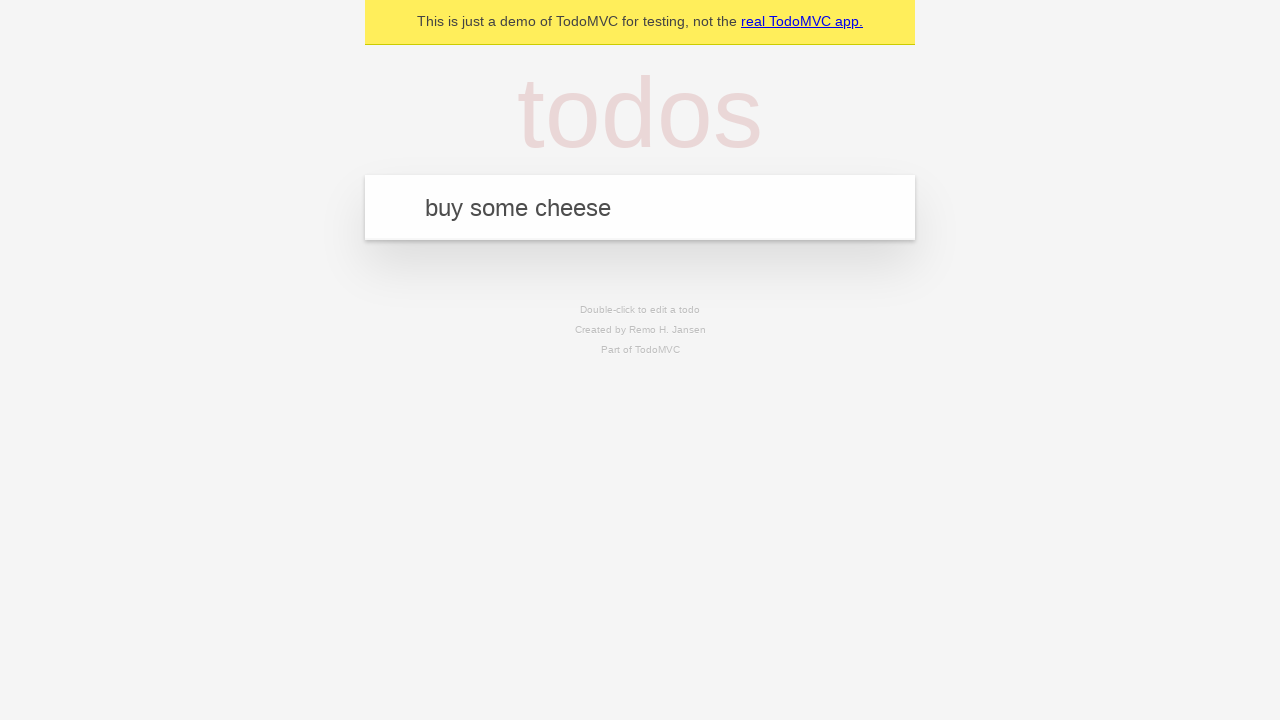

Pressed Enter to create todo 'buy some cheese' on internal:attr=[placeholder="What needs to be done?"i]
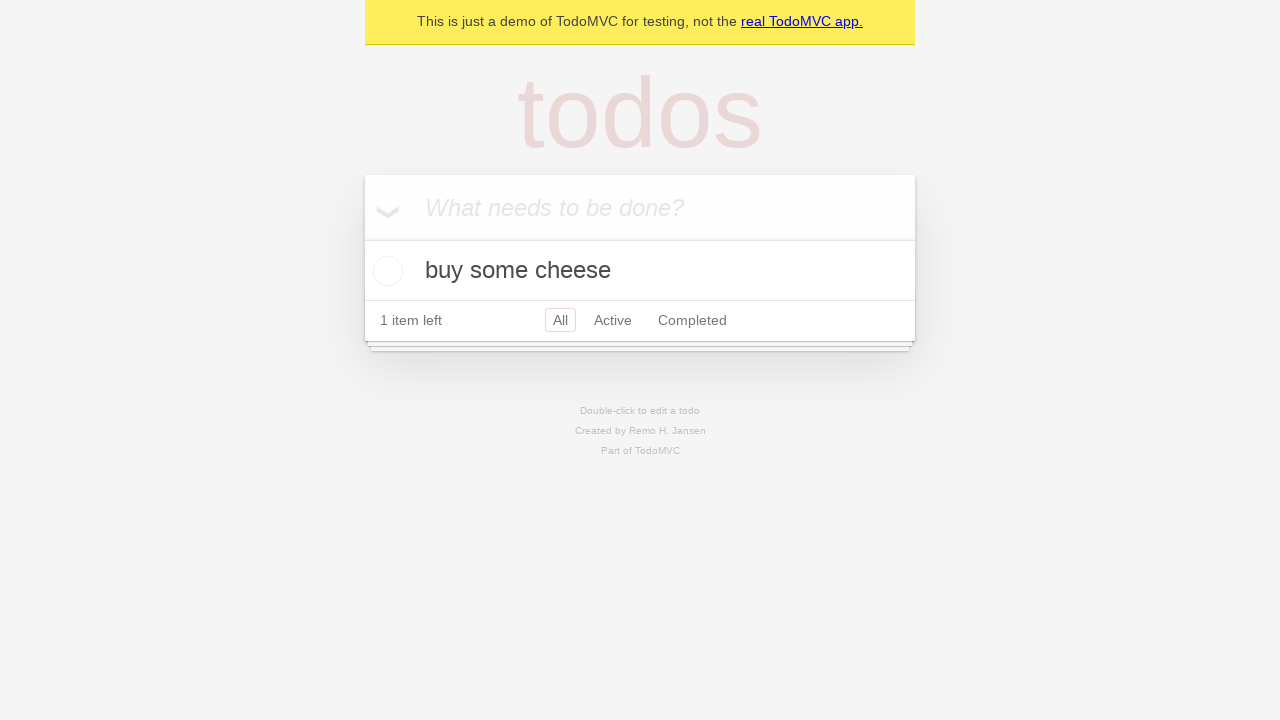

Filled new todo field with 'feed the cat' on internal:attr=[placeholder="What needs to be done?"i]
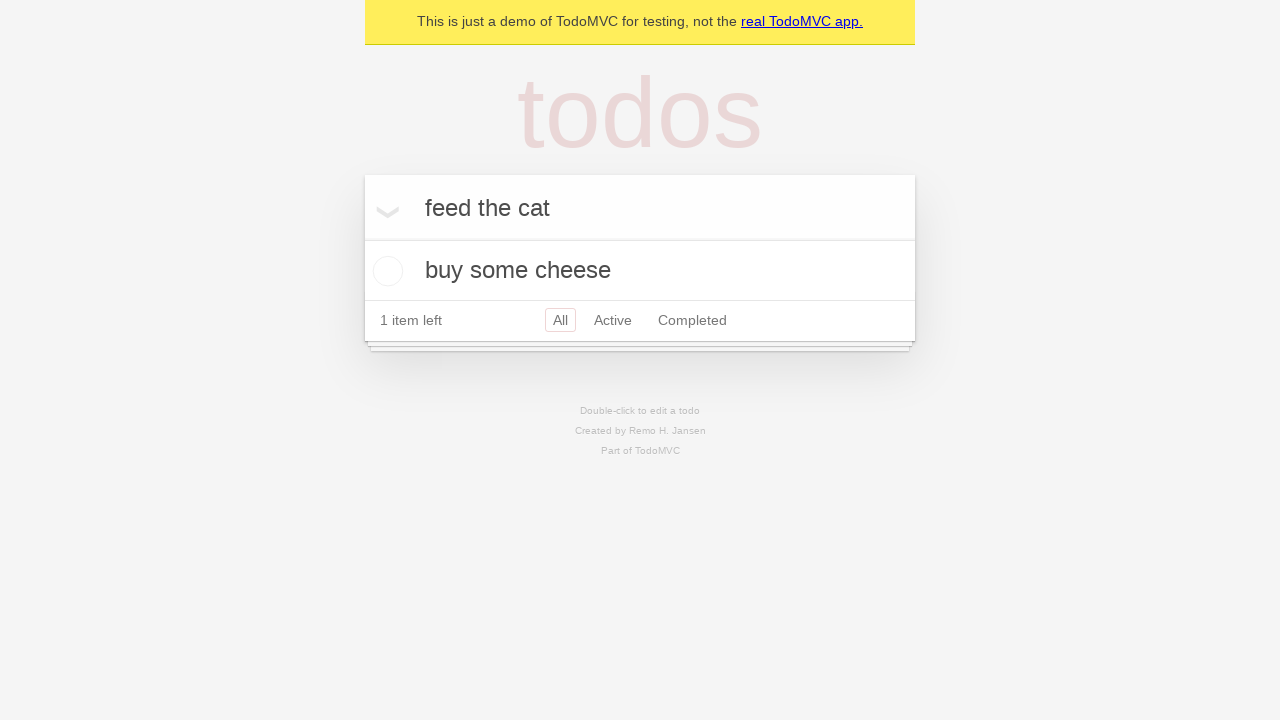

Pressed Enter to create todo 'feed the cat' on internal:attr=[placeholder="What needs to be done?"i]
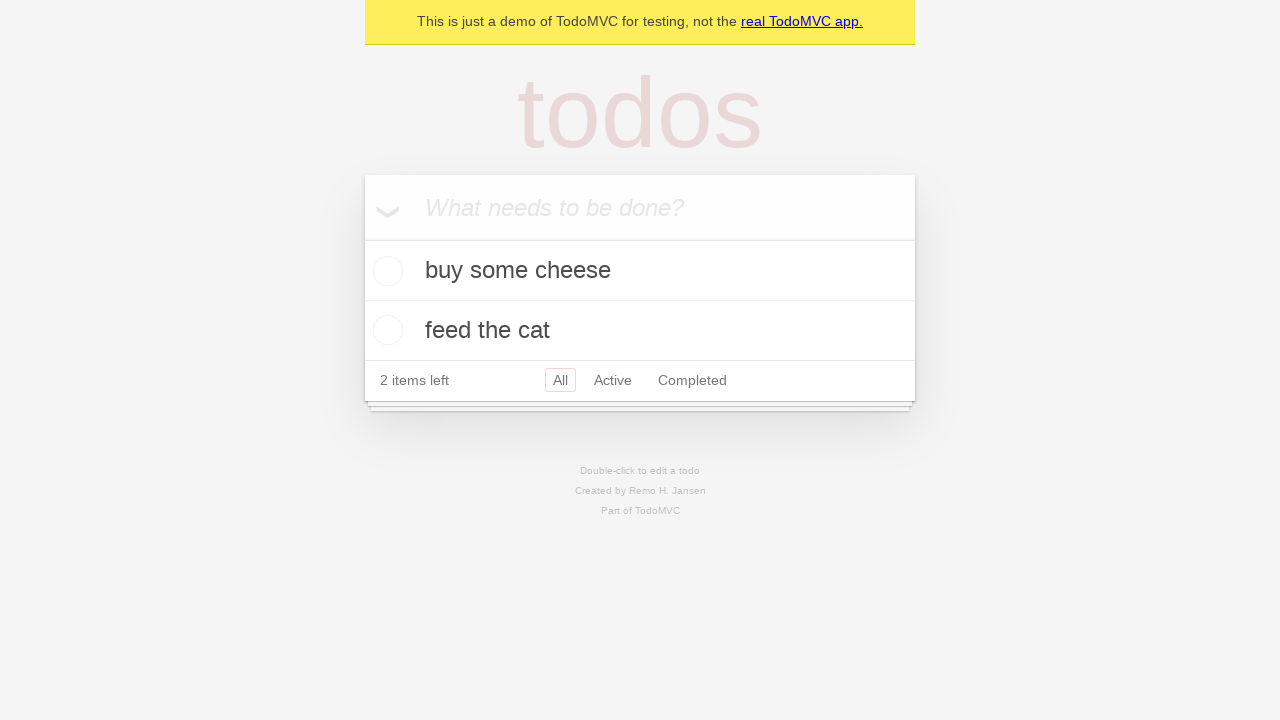

Filled new todo field with 'book a doctors appointment' on internal:attr=[placeholder="What needs to be done?"i]
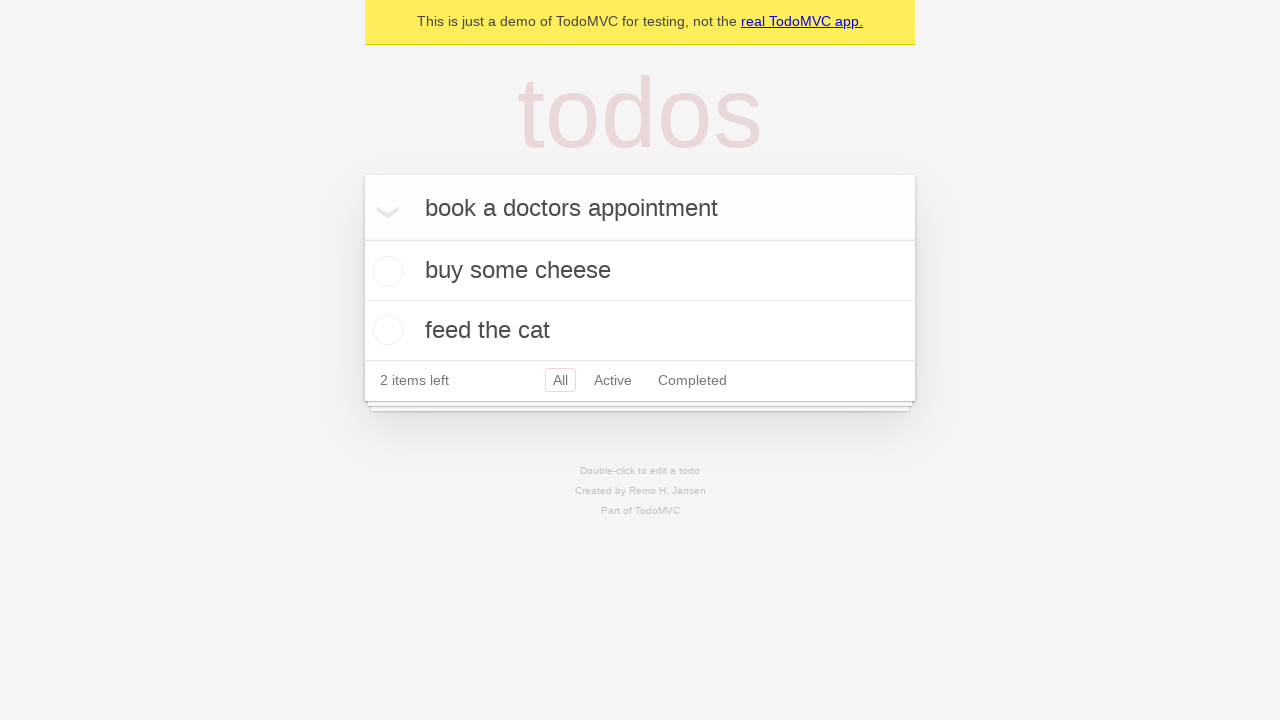

Pressed Enter to create todo 'book a doctors appointment' on internal:attr=[placeholder="What needs to be done?"i]
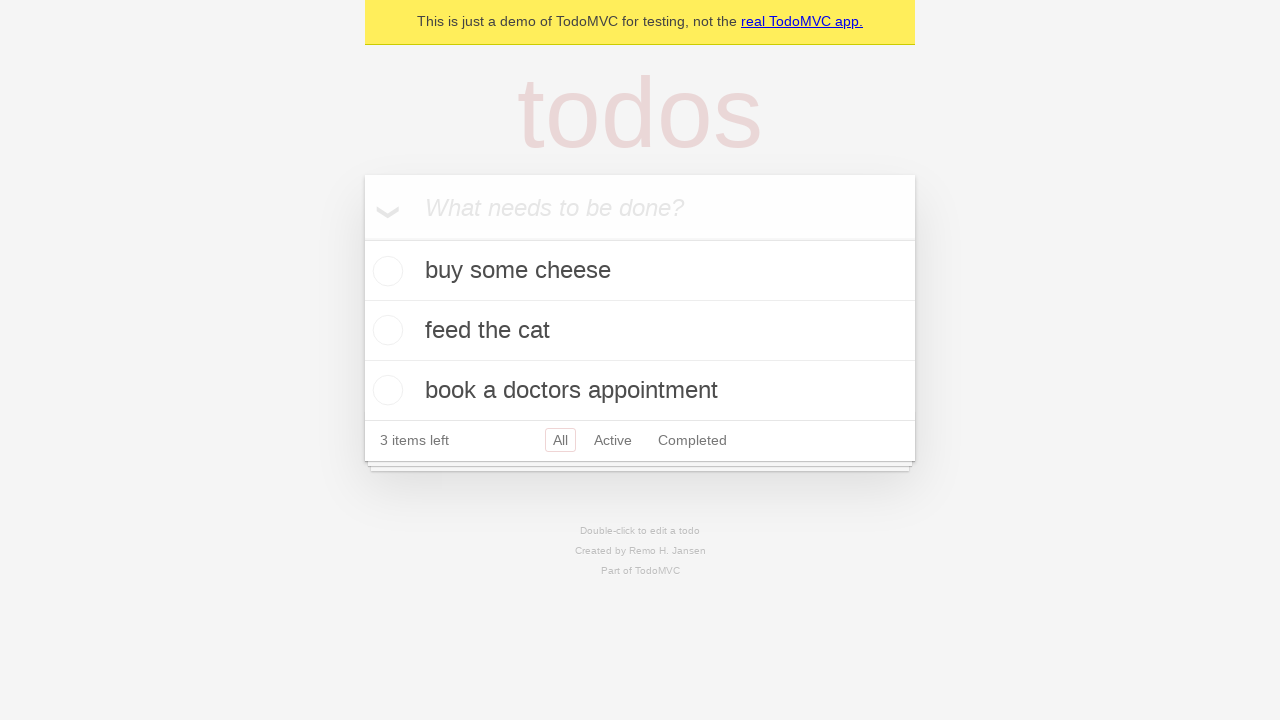

All three todos created and visible
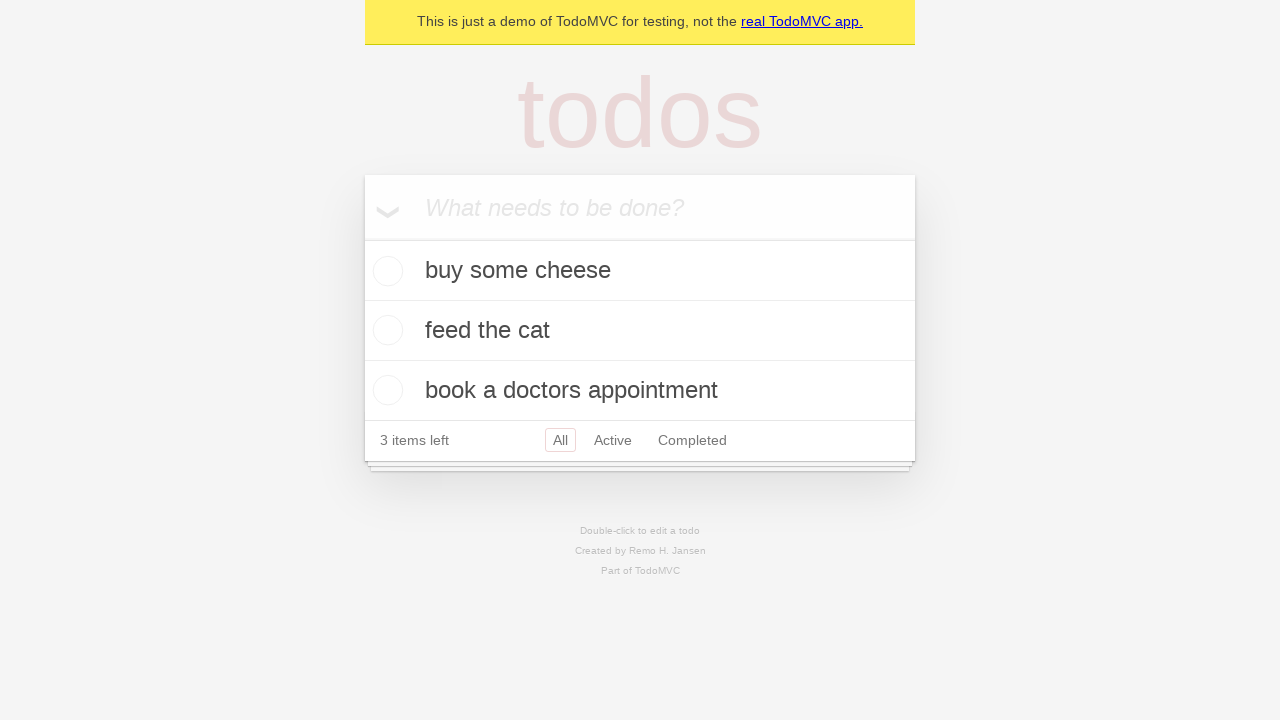

Double-clicked on second todo to enter edit mode at (640, 331) on [data-testid='todo-item'] >> nth=1
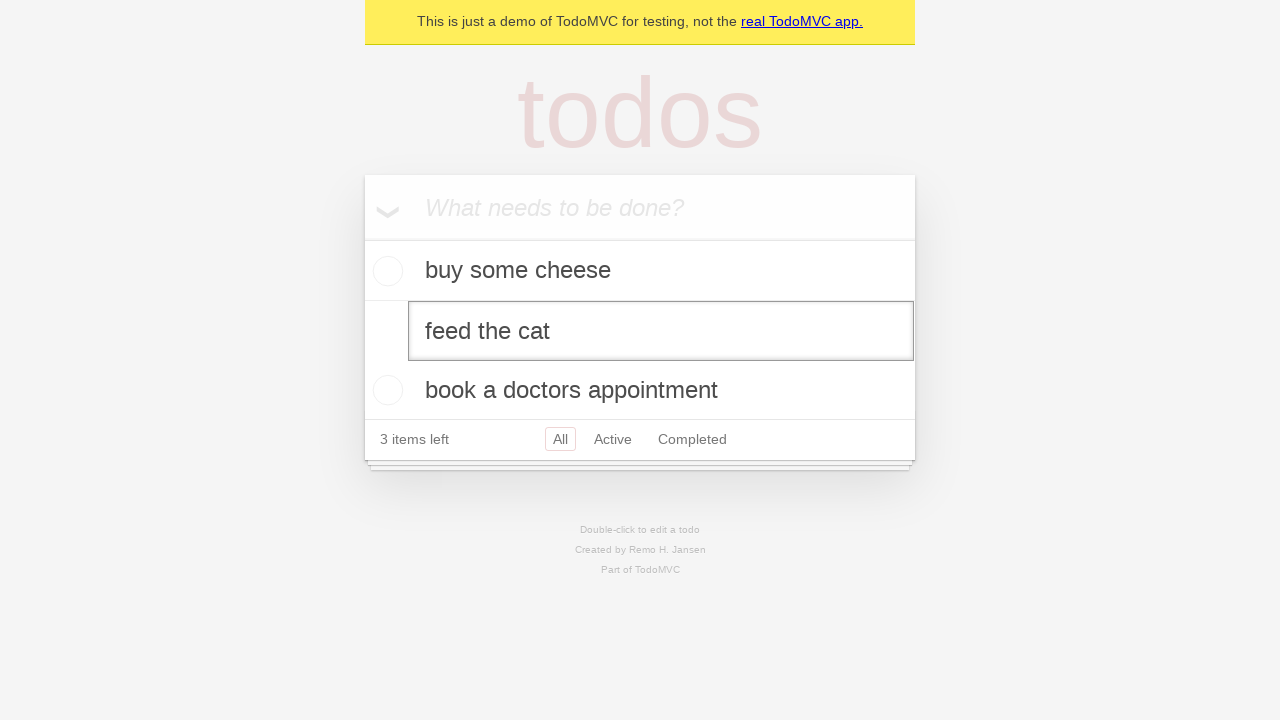

Changed todo text to 'buy some sausages' on [data-testid='todo-item'] >> nth=1 >> internal:role=textbox[name="Edit"i]
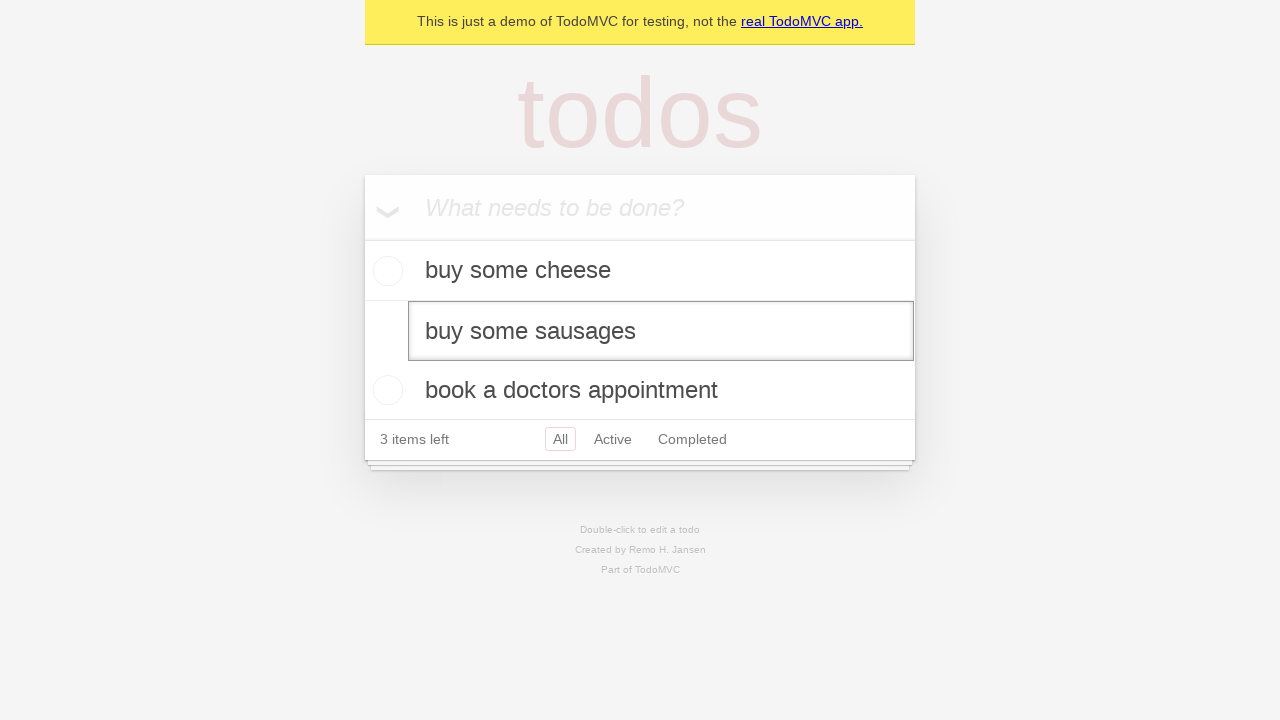

Pressed Escape to cancel edit and revert changes on [data-testid='todo-item'] >> nth=1 >> internal:role=textbox[name="Edit"i]
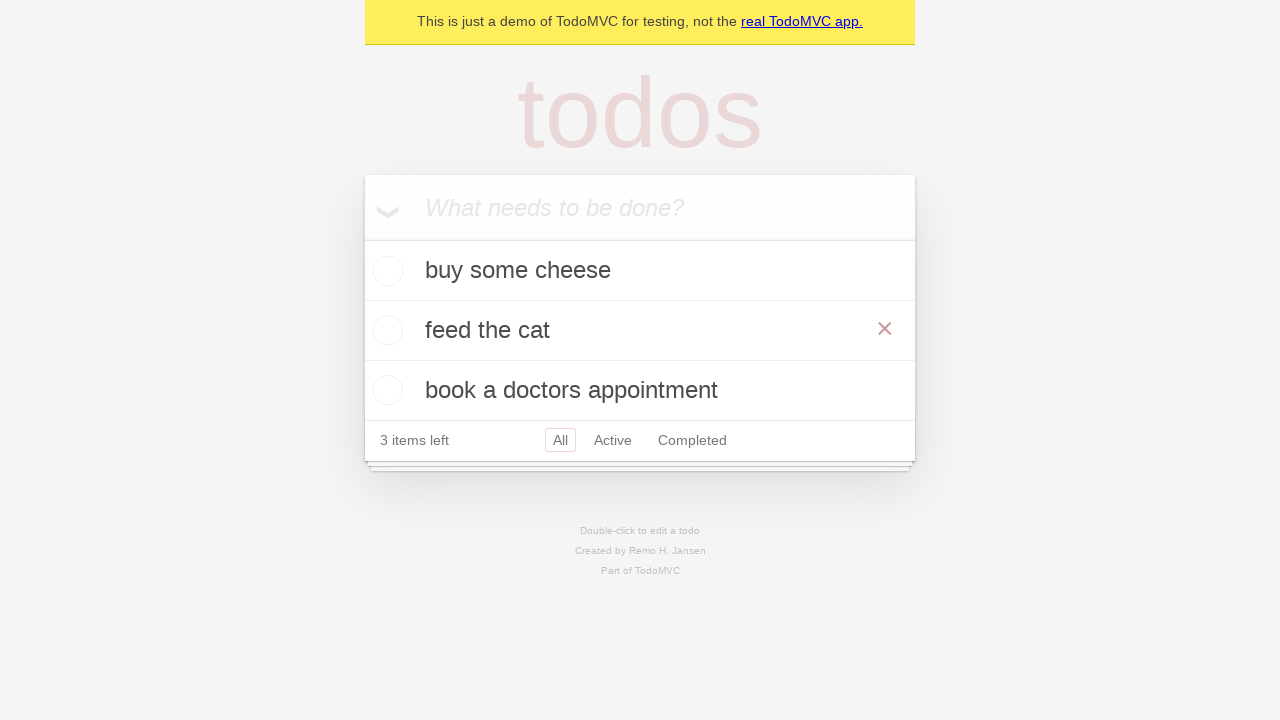

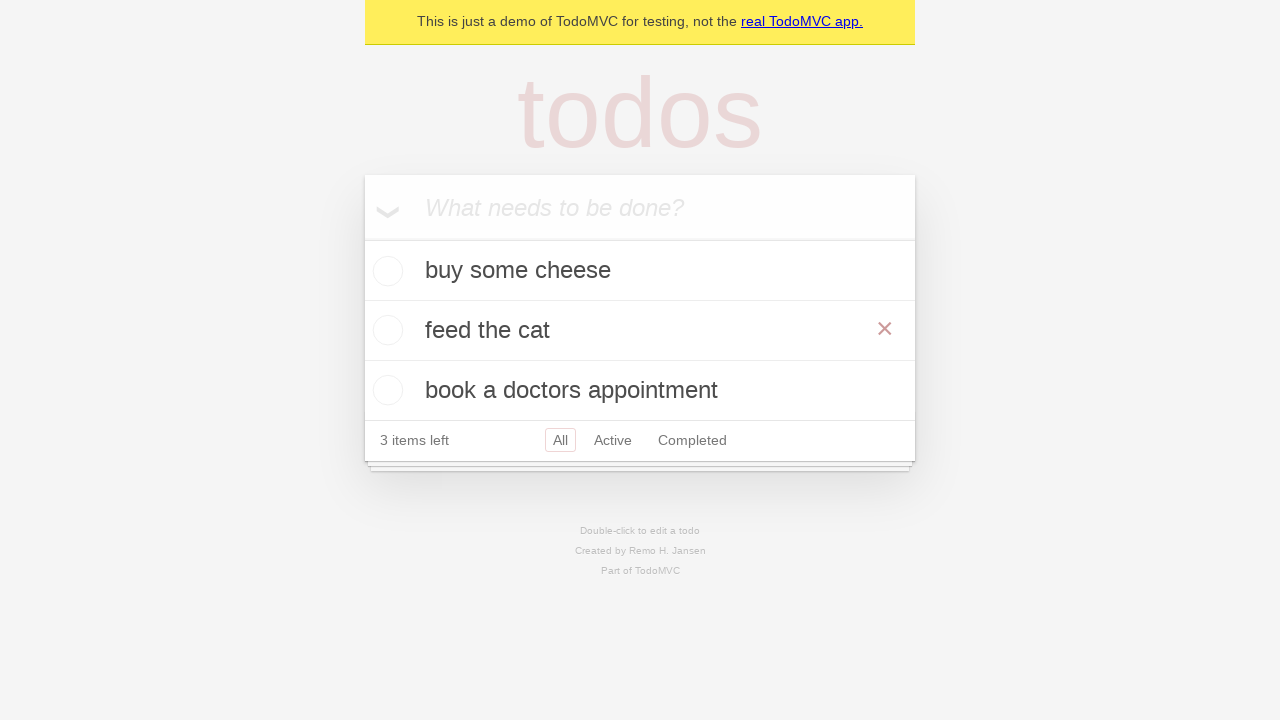